Verifies the Next pagination button is visible

Starting URL: https://www.demoblaze.com

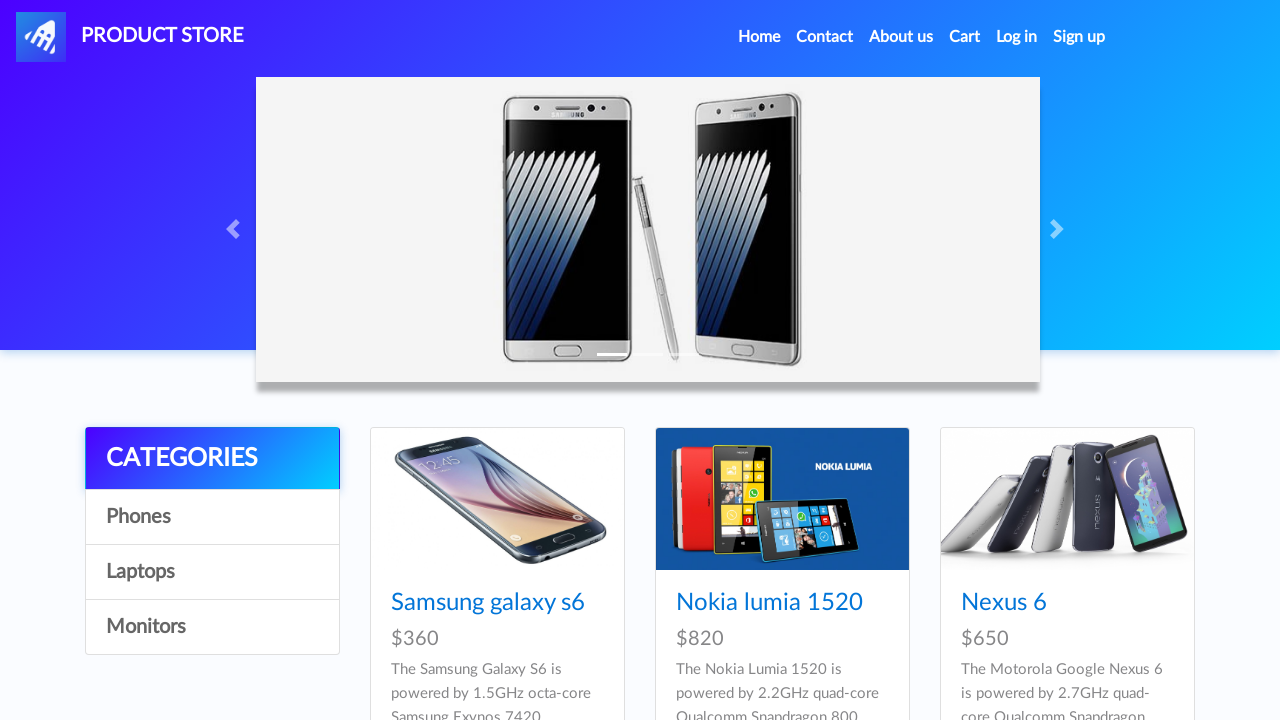

Navigated to https://www.demoblaze.com
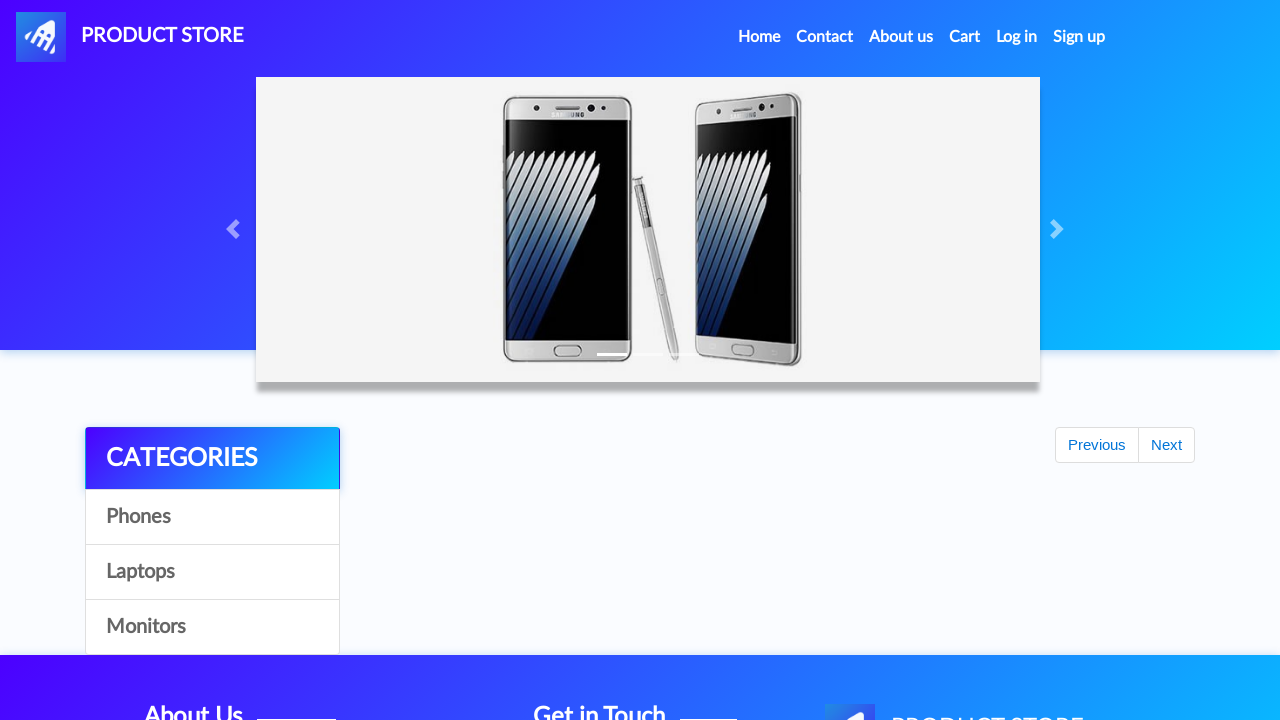

Verified Next pagination button is visible
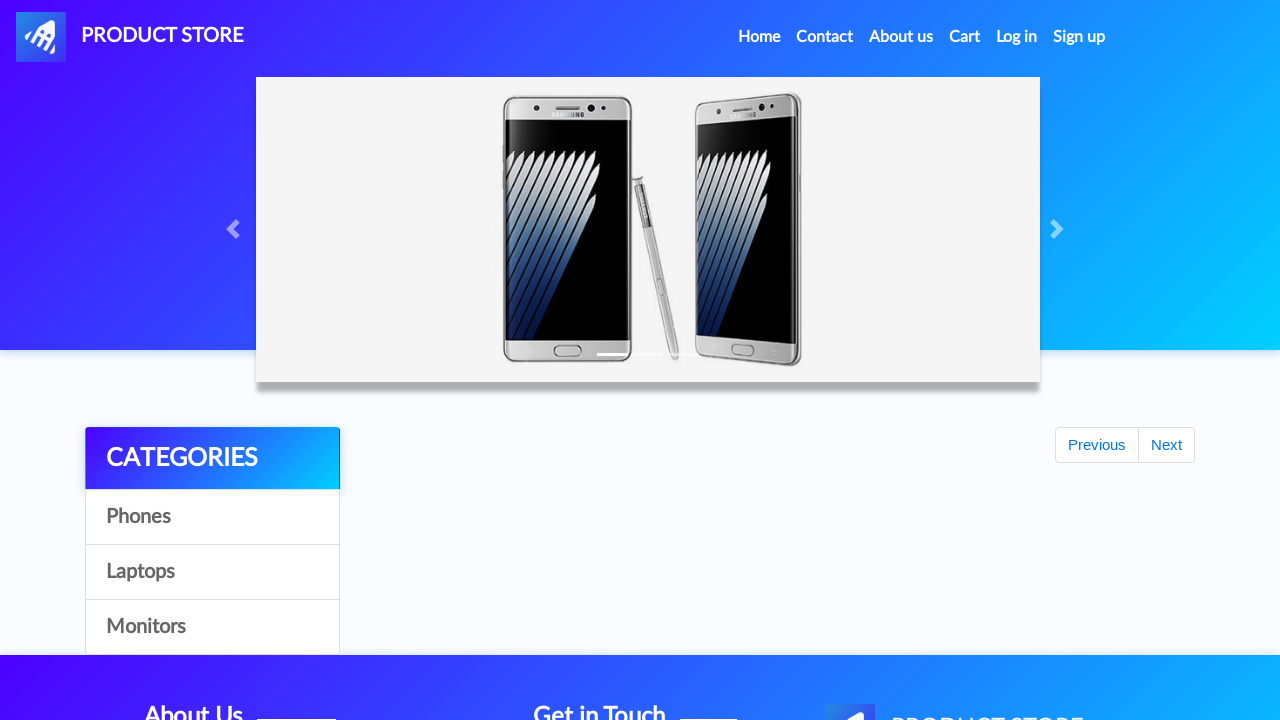

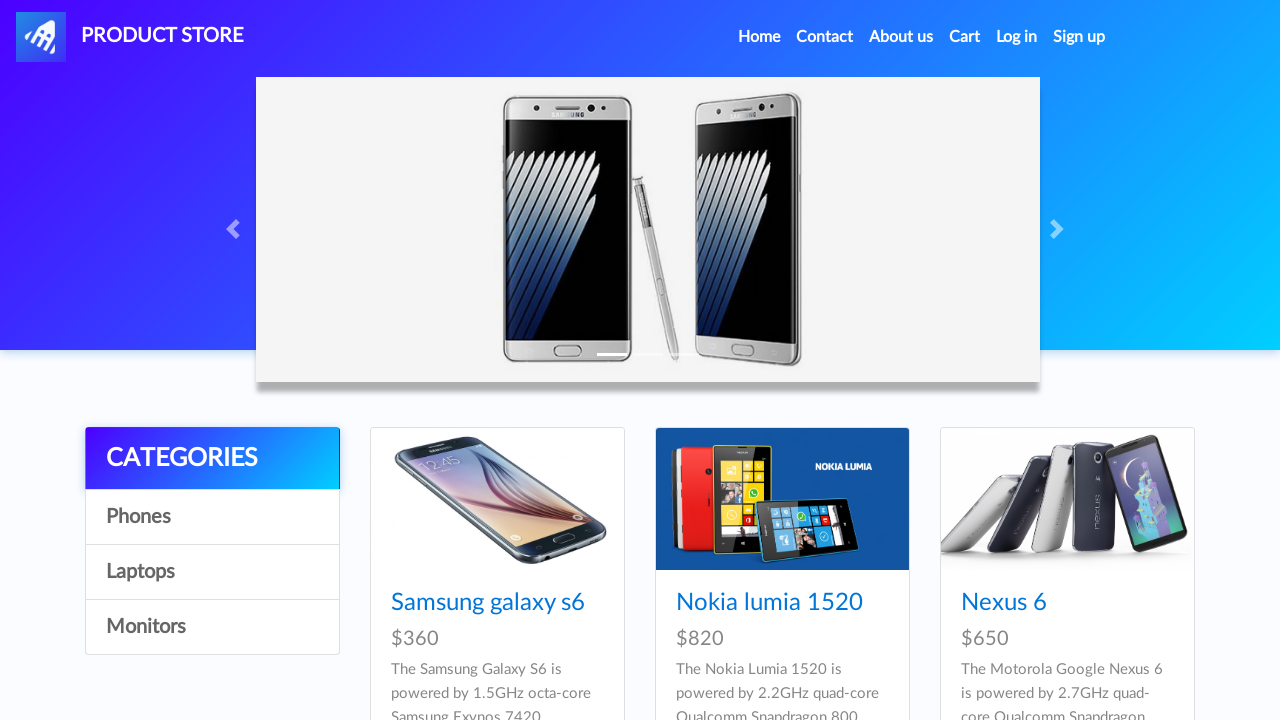